Tests browser prompt alert functionality by clicking a button that triggers a prompt alert, then accepting the alert dialog.

Starting URL: https://demoqa.com/alerts

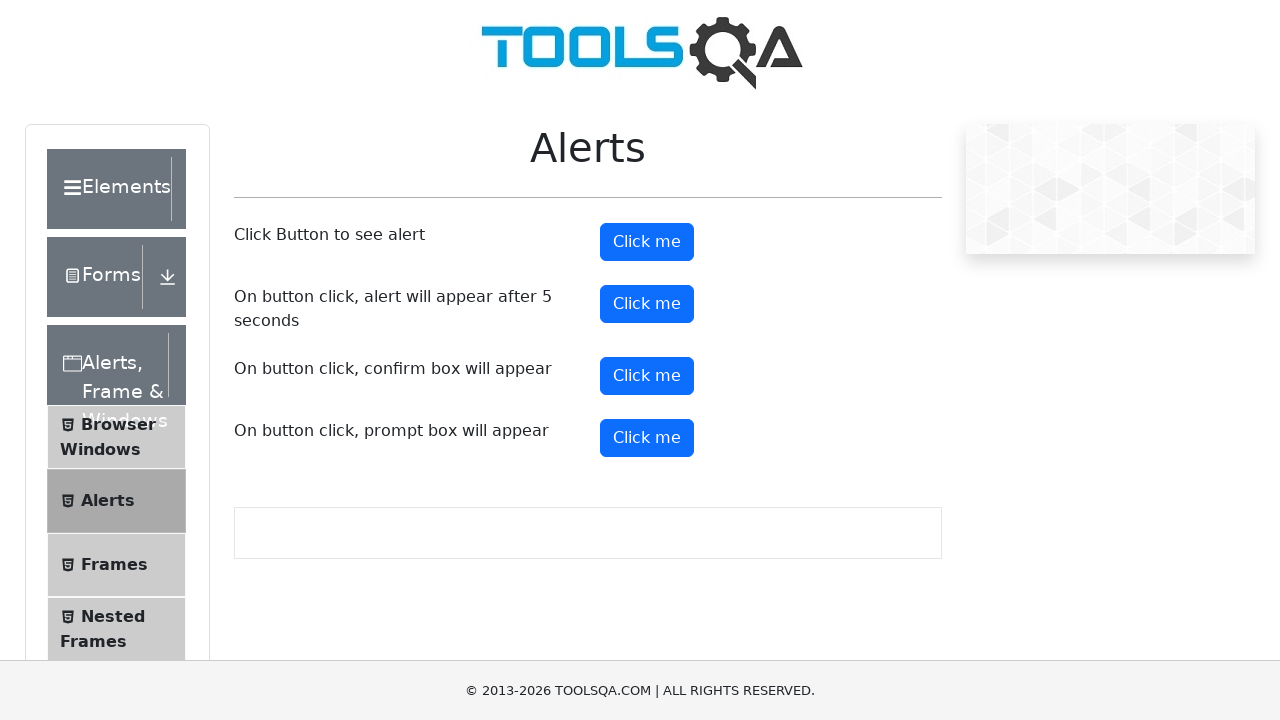

Scrolled down 300px to view alert buttons
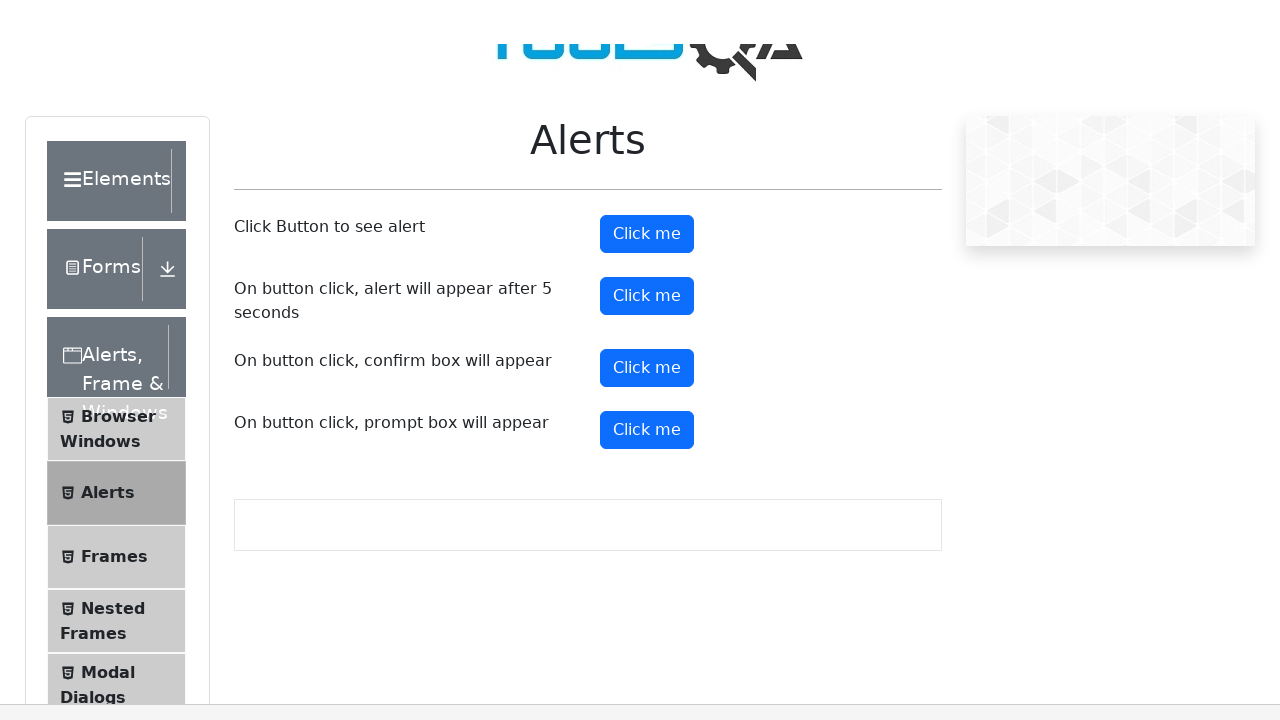

Clicked prompt button to trigger alert dialog at (647, 138) on #promtButton
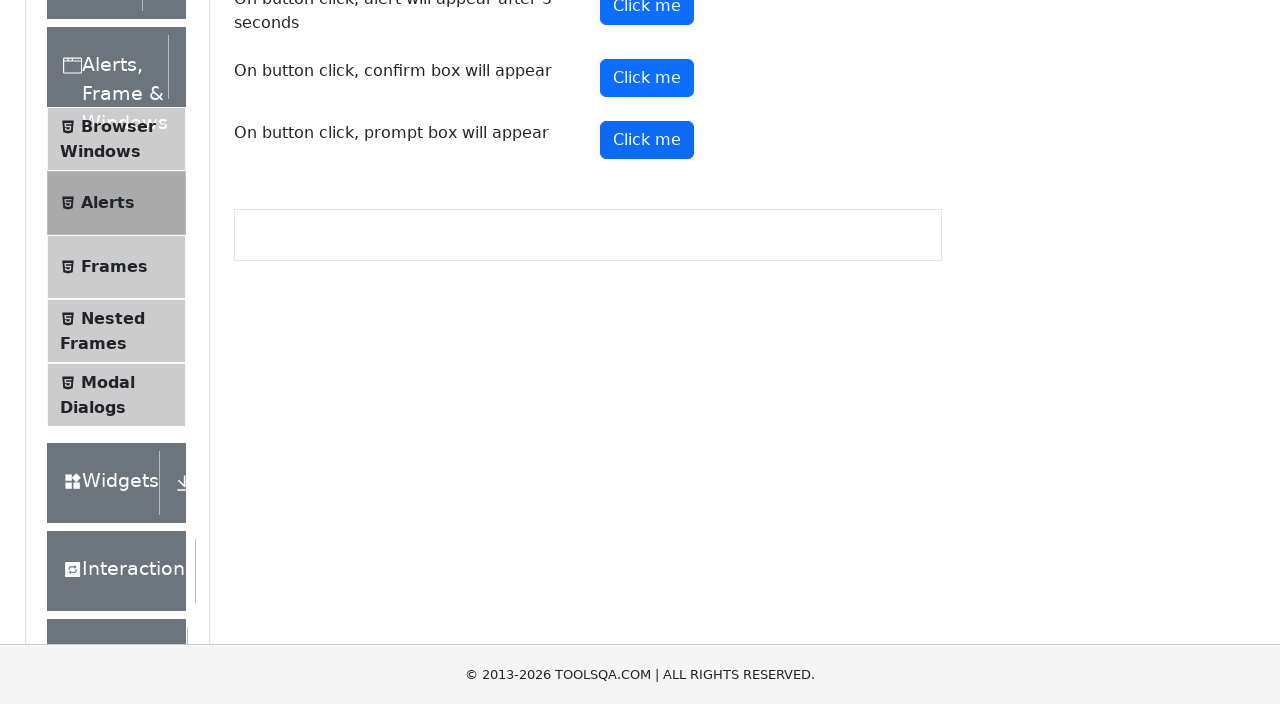

Set up dialog handler to accept alerts
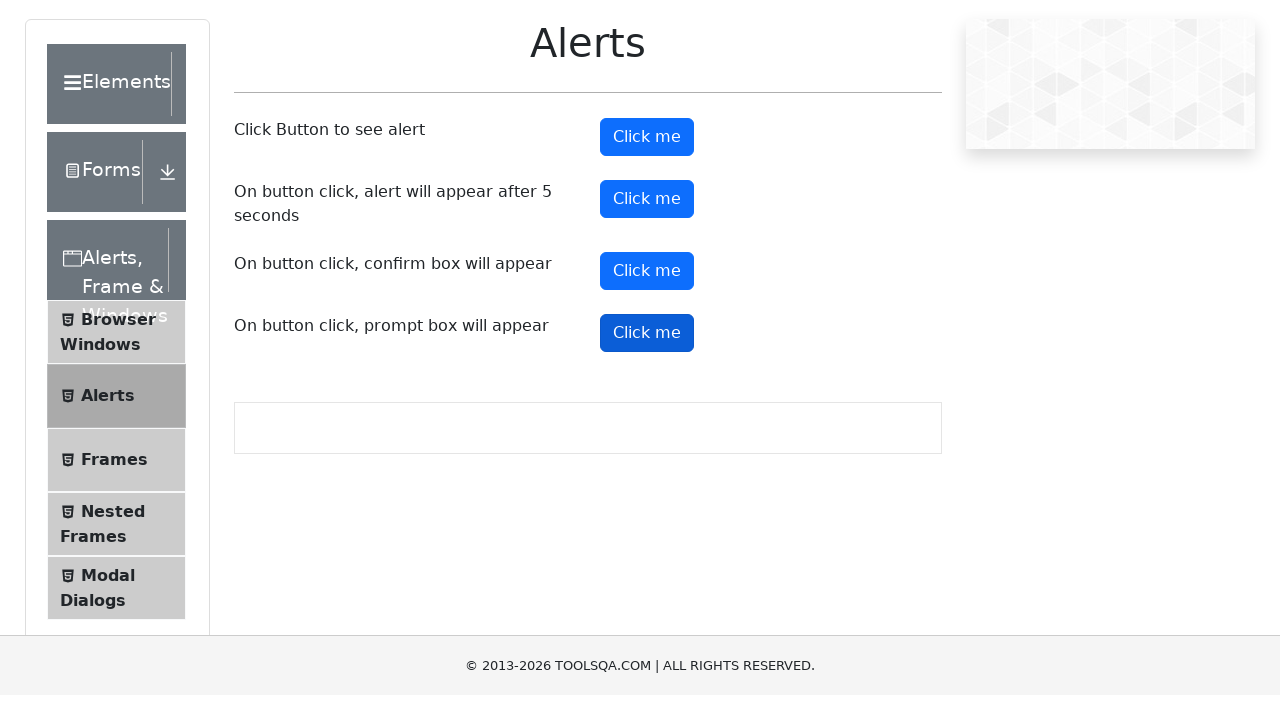

Configured one-time dialog handler to accept prompt
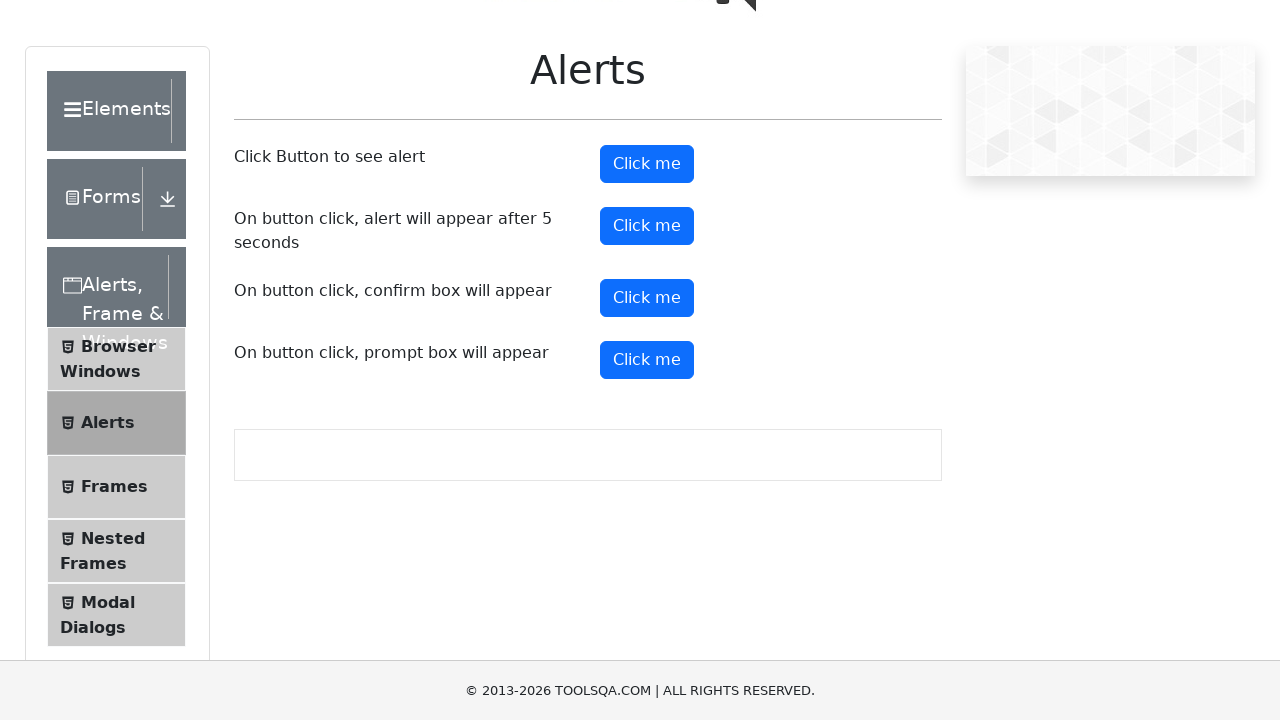

Clicked prompt button again with dialog handler ready at (647, 360) on #promtButton
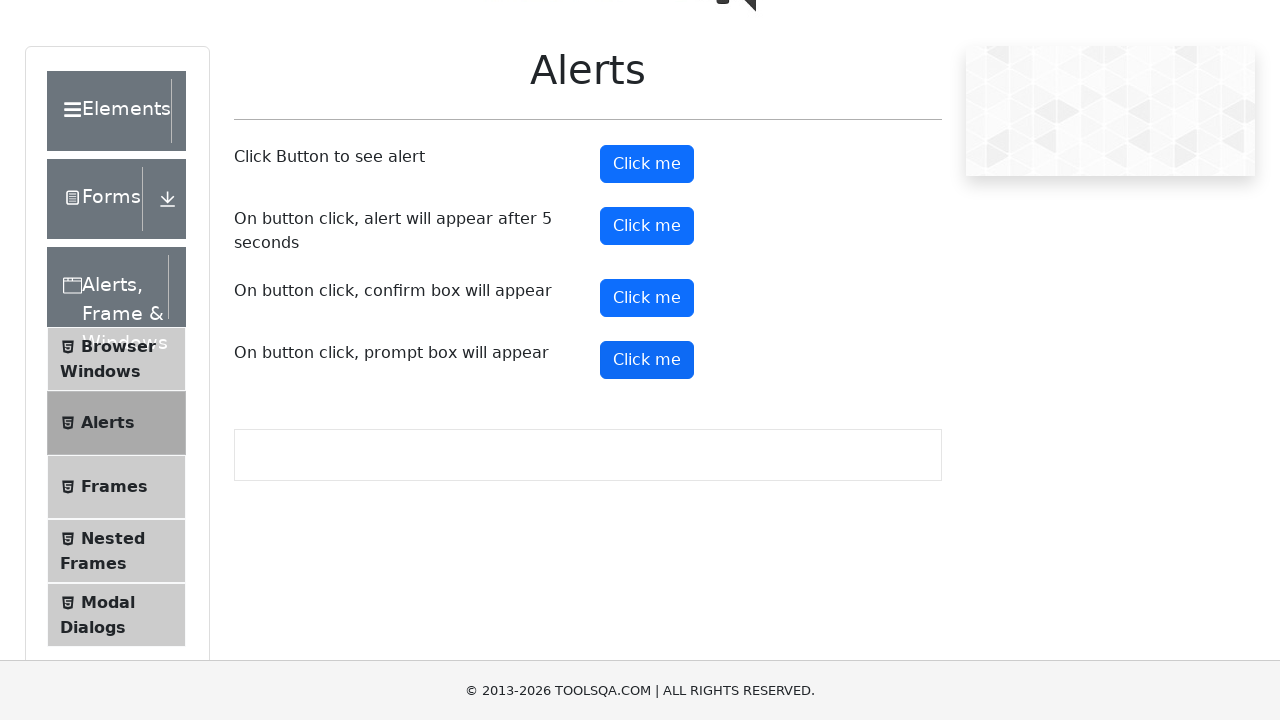

Waited 1 second for page to process alert acceptance
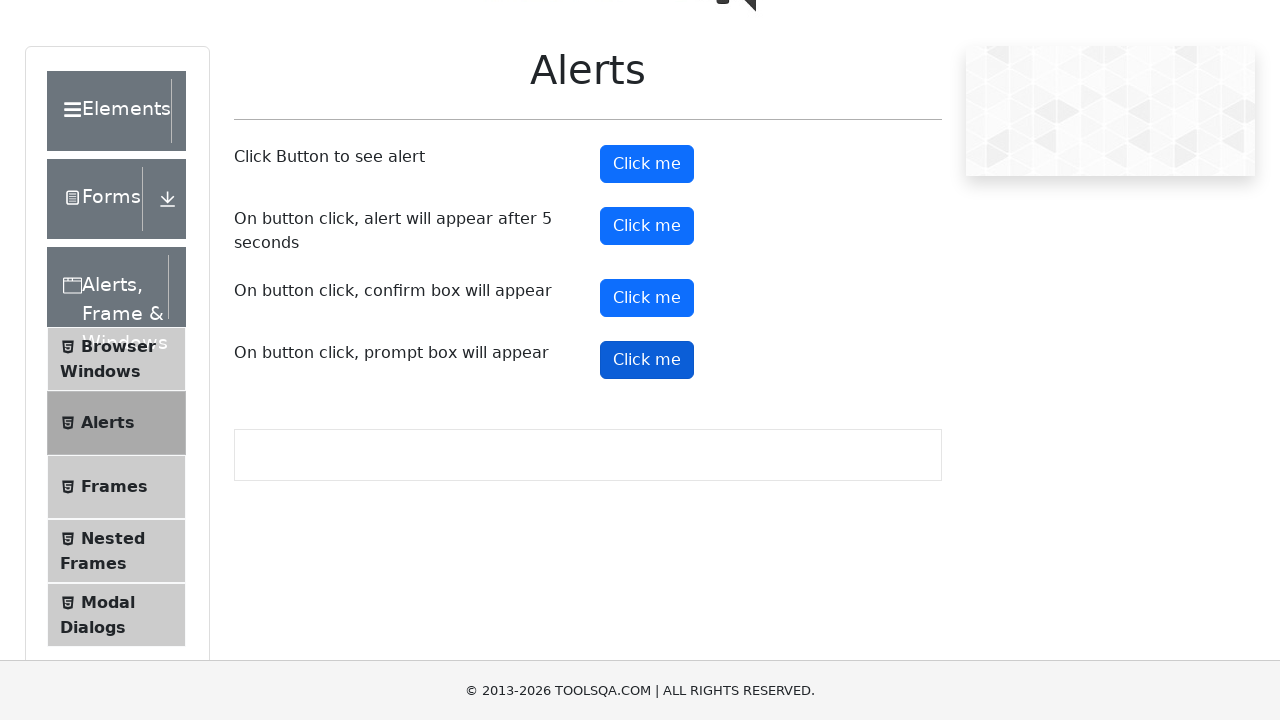

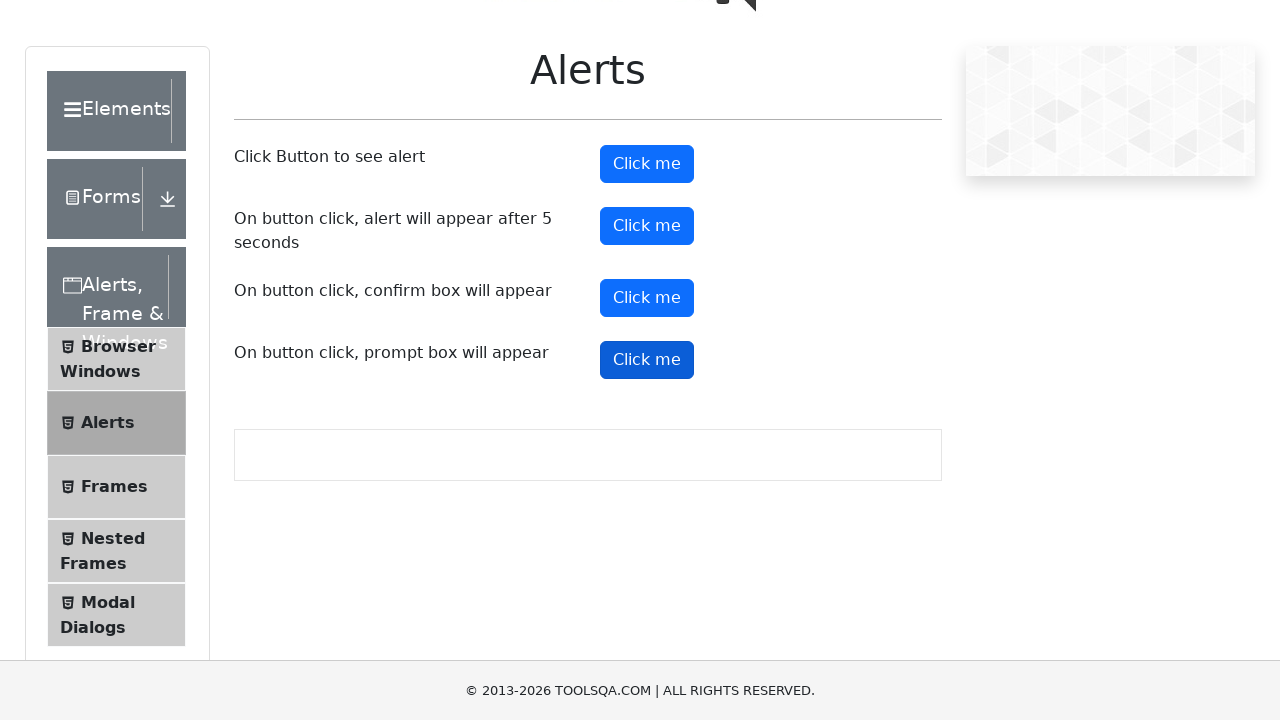